Verifies that the award image loads and is displayed on the loading images demo page

Starting URL: https://bonigarcia.dev/selenium-webdriver-java/loading-images.html

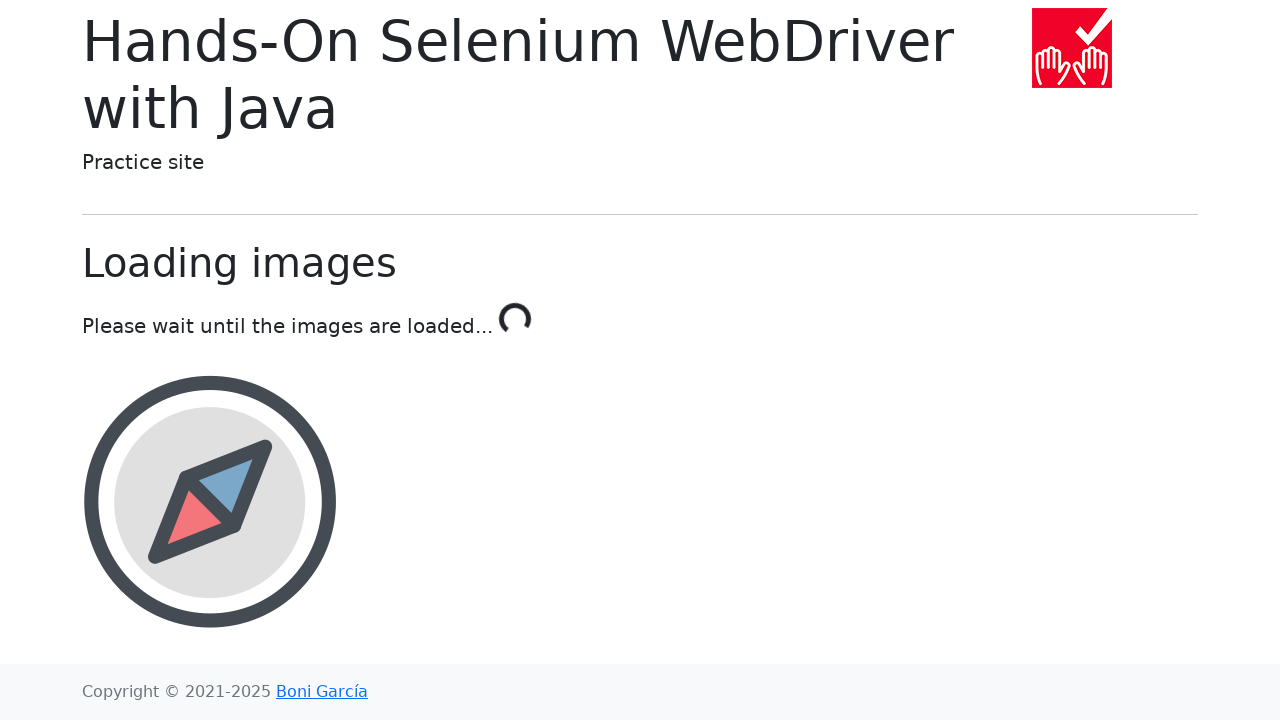

Navigated to loading images demo page
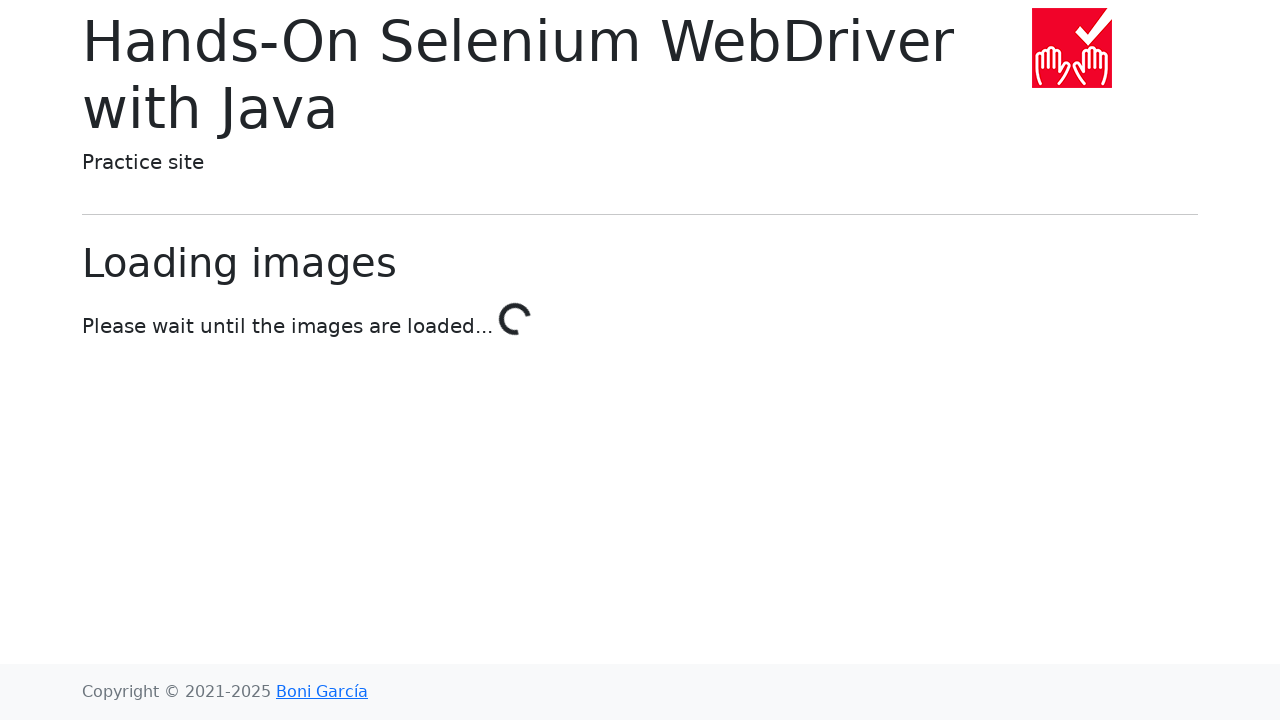

Award image element found and visible
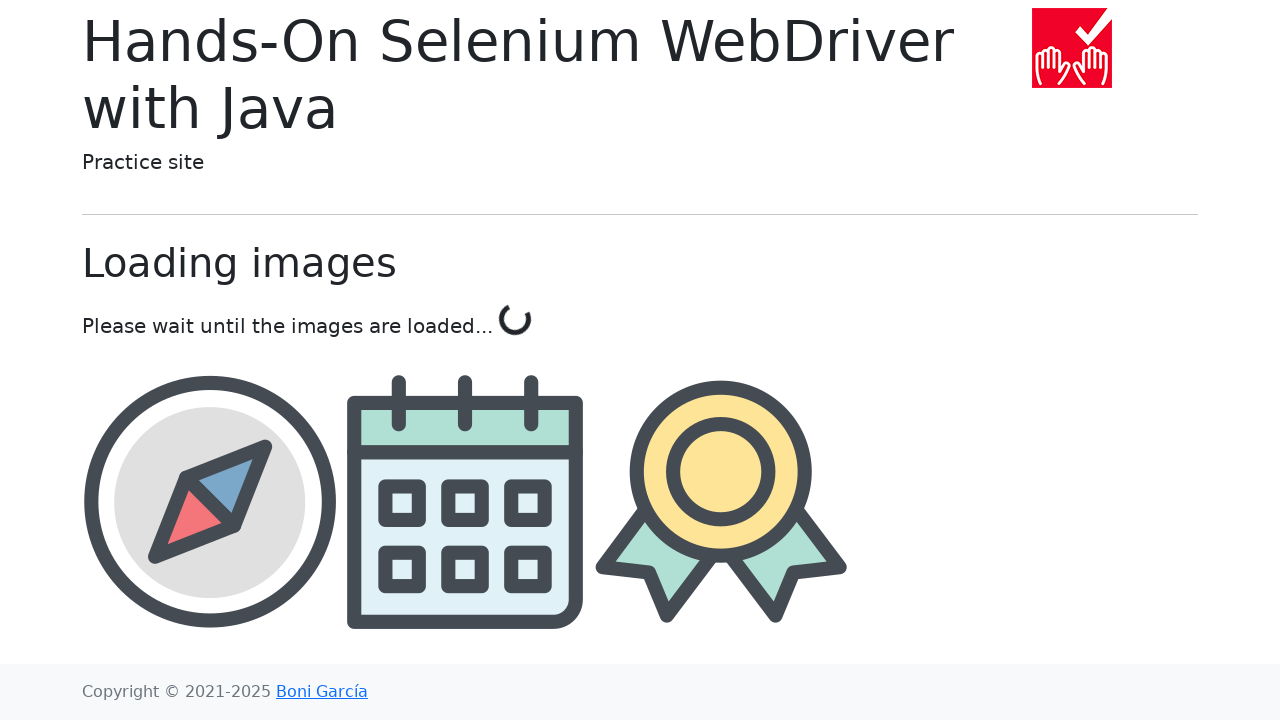

Verified award image is displayed
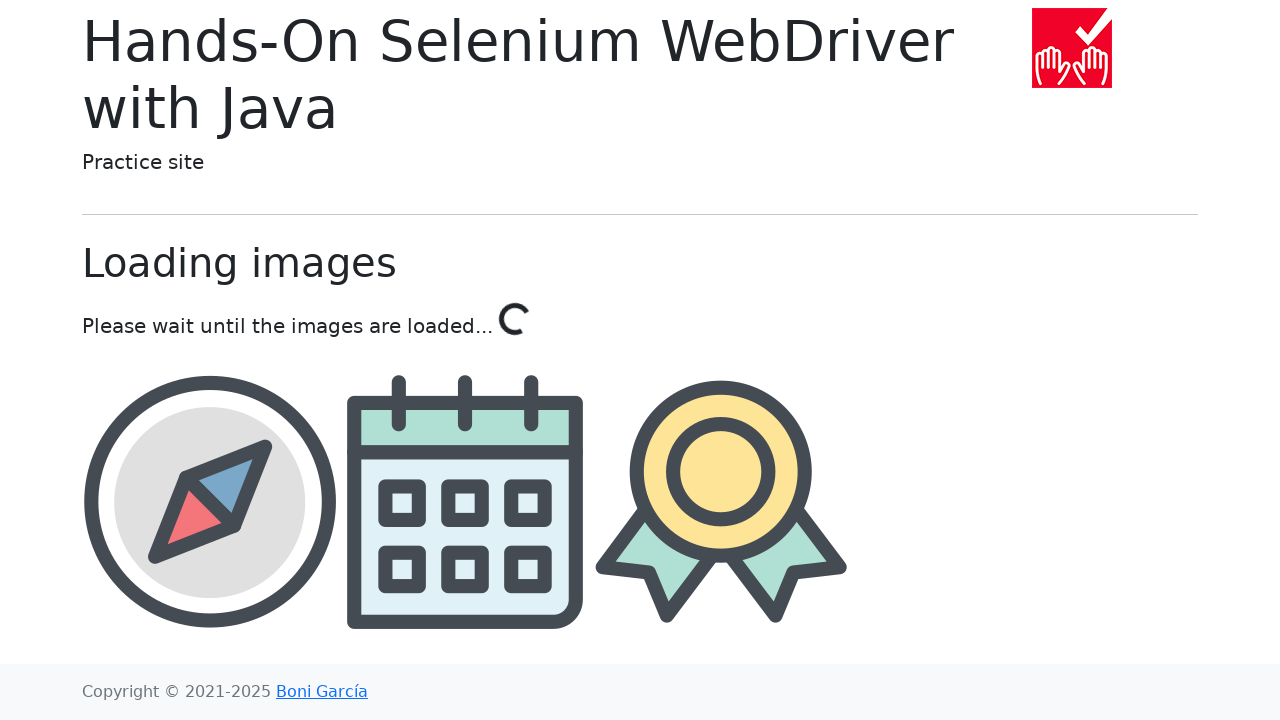

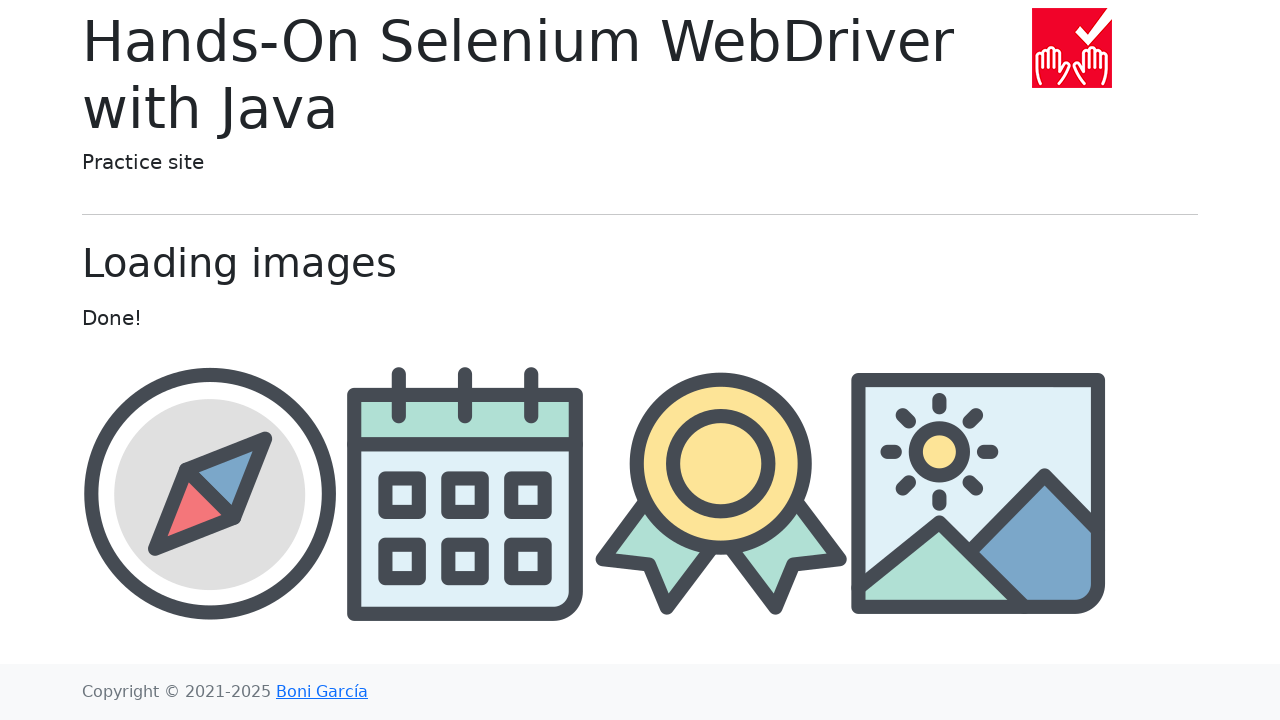